Verifies the Test Cases page by navigating to the home page, clicking the Test Cases button, and confirming the user is navigated to the test cases page successfully.

Starting URL: https://automationexercise.com

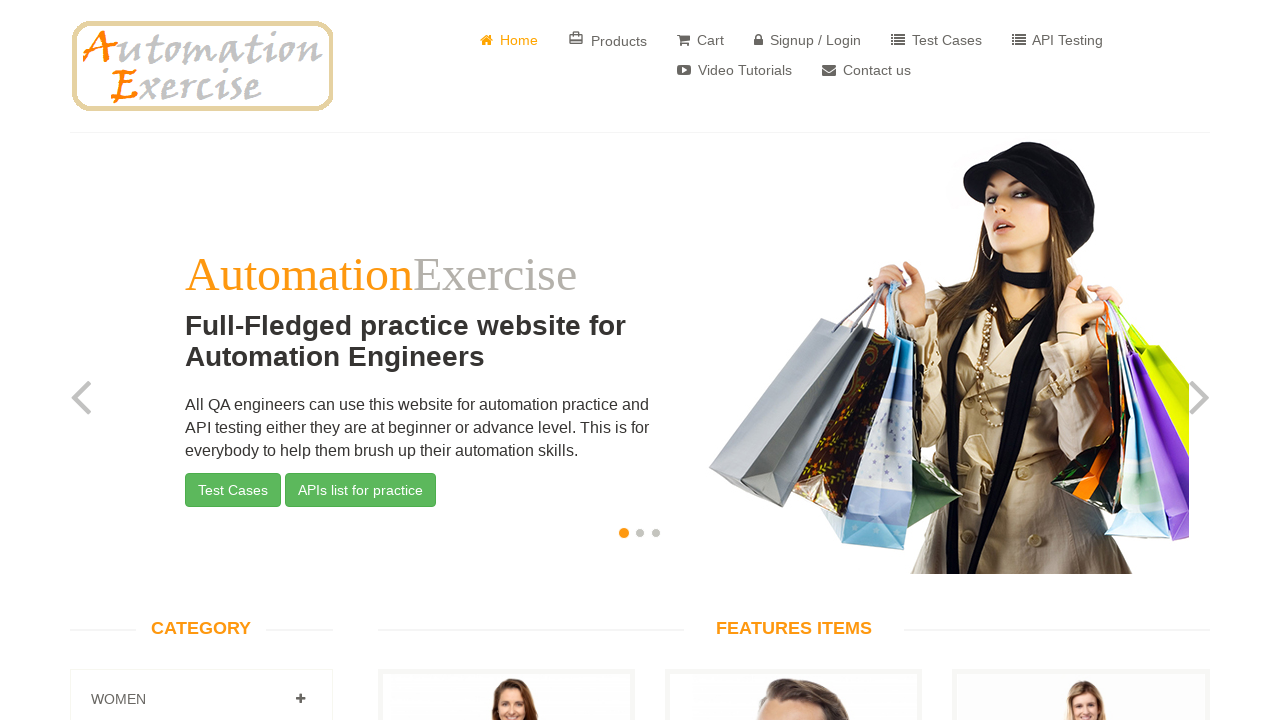

Home page loaded - website logo element is visible
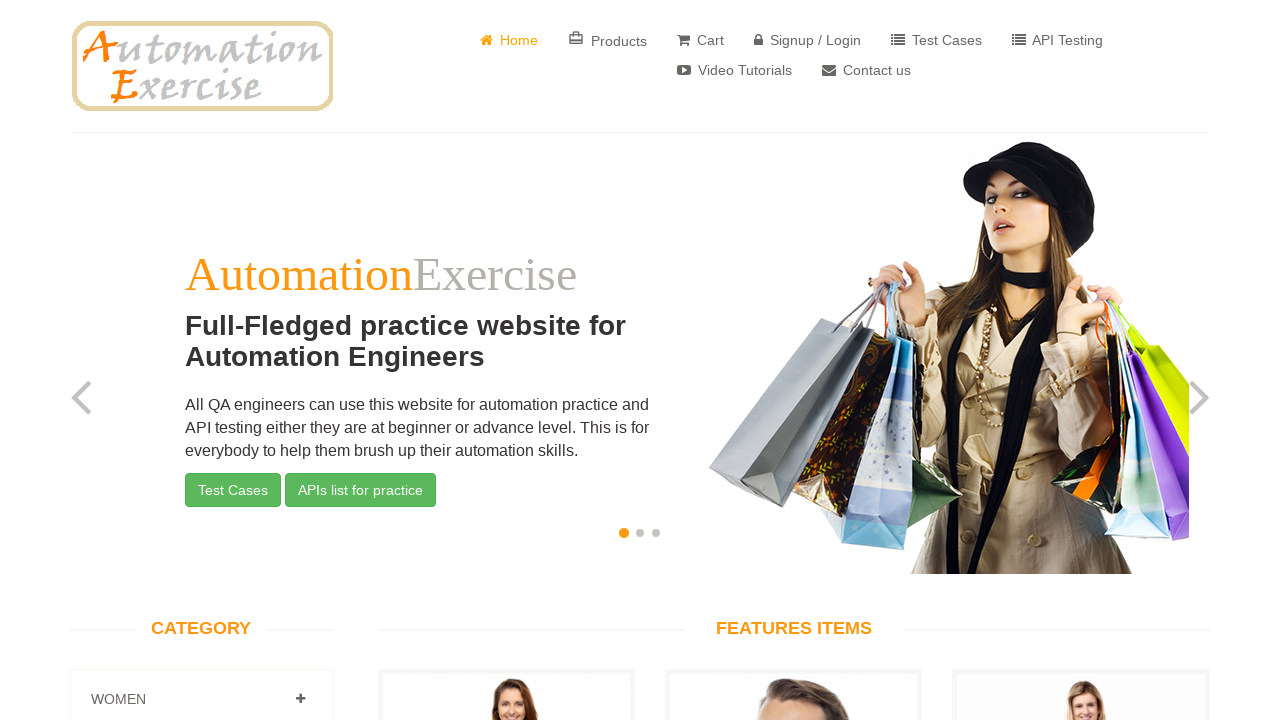

Clicked on 'Test Cases' button at (936, 40) on a:has-text('Test Cases')
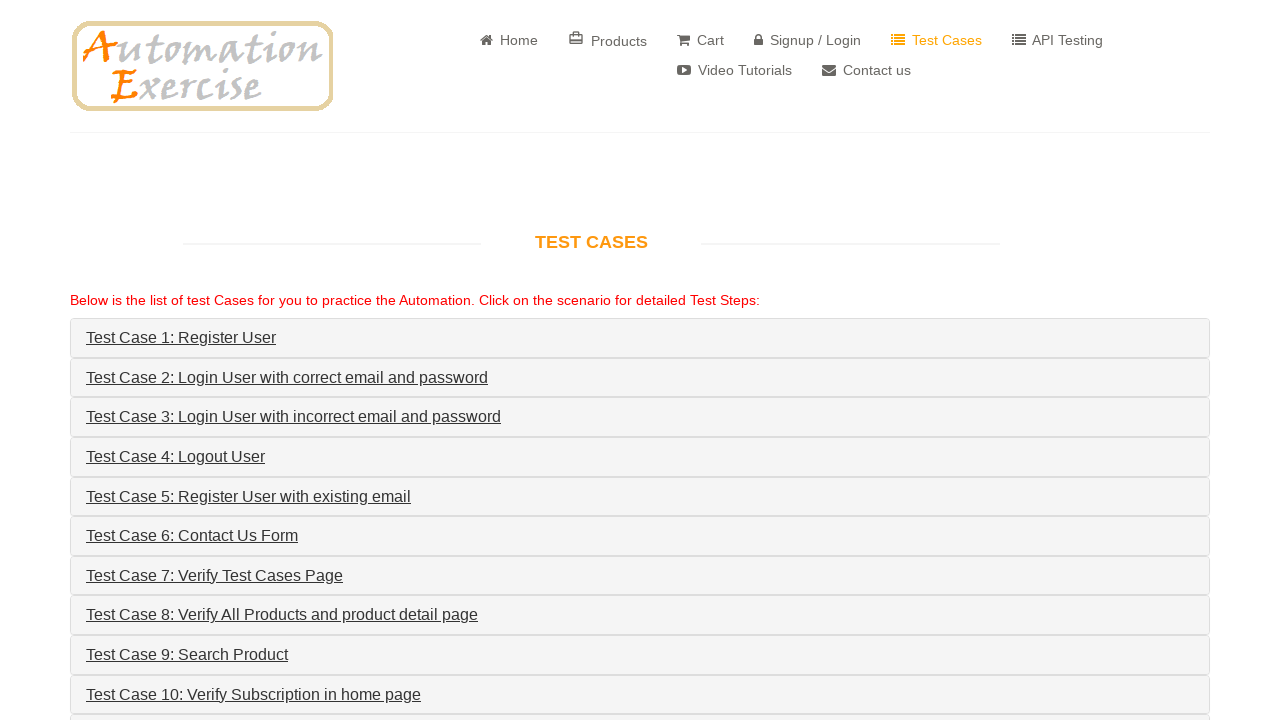

Successfully navigated to test cases page URL
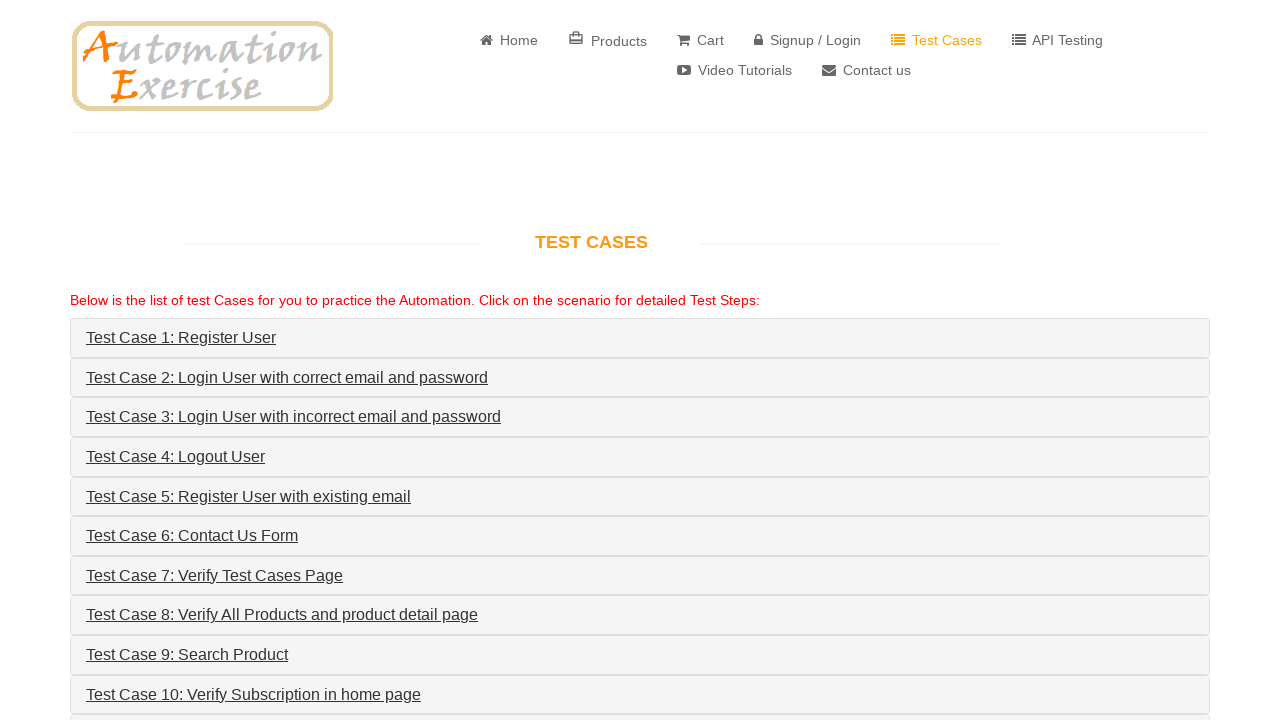

Test Cases page heading is visible - page verification complete
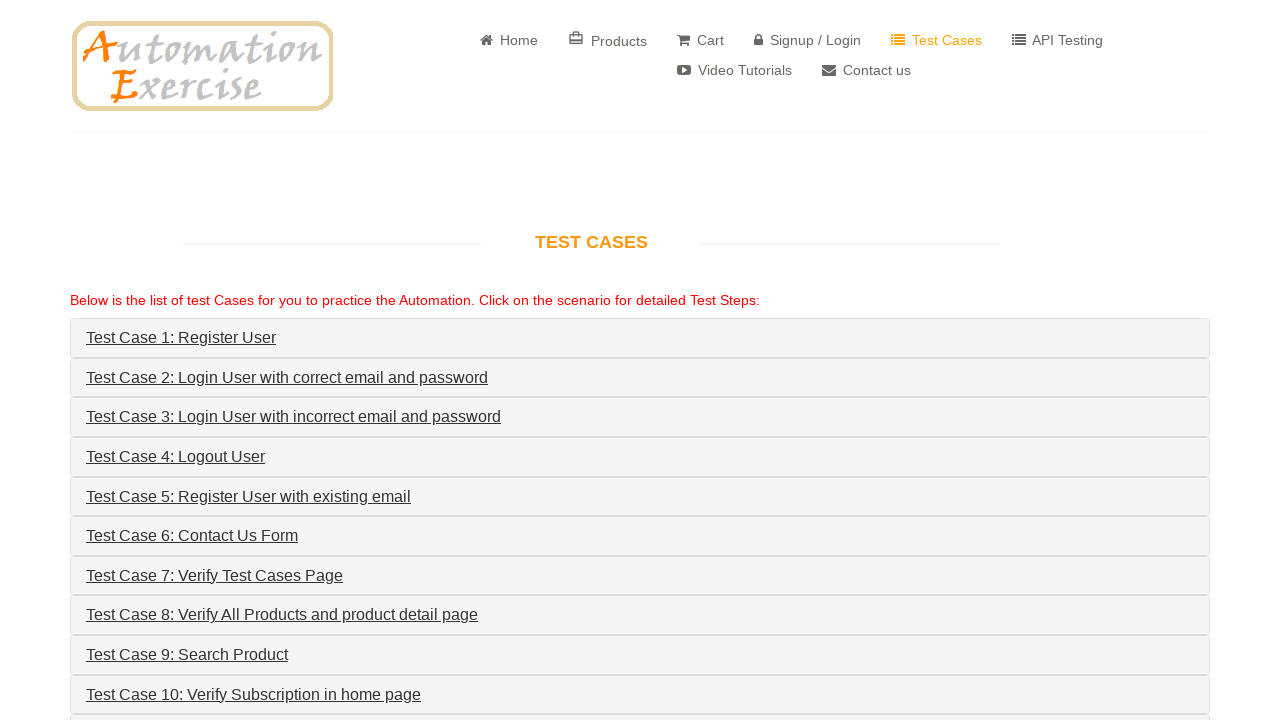

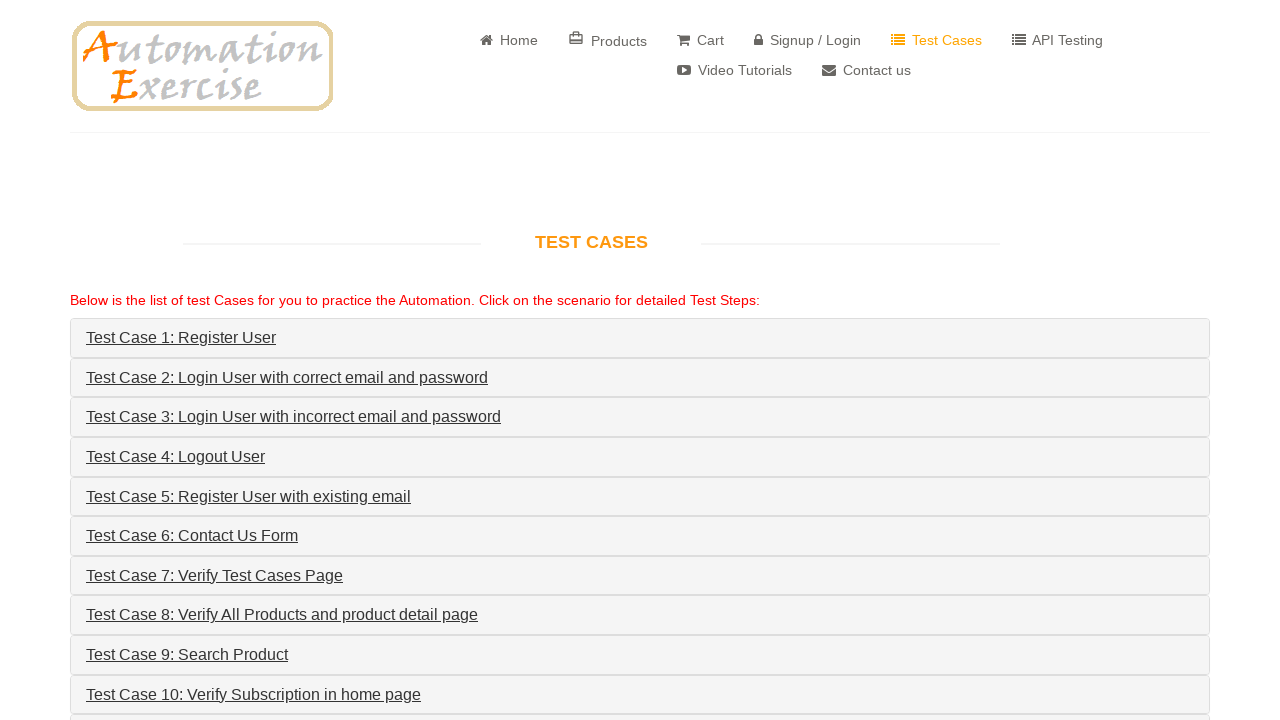